Tests navigation on Puma India store by clicking on the Men's category and then selecting a subcategory from the navigation menu

Starting URL: https://in.puma.com/in/en

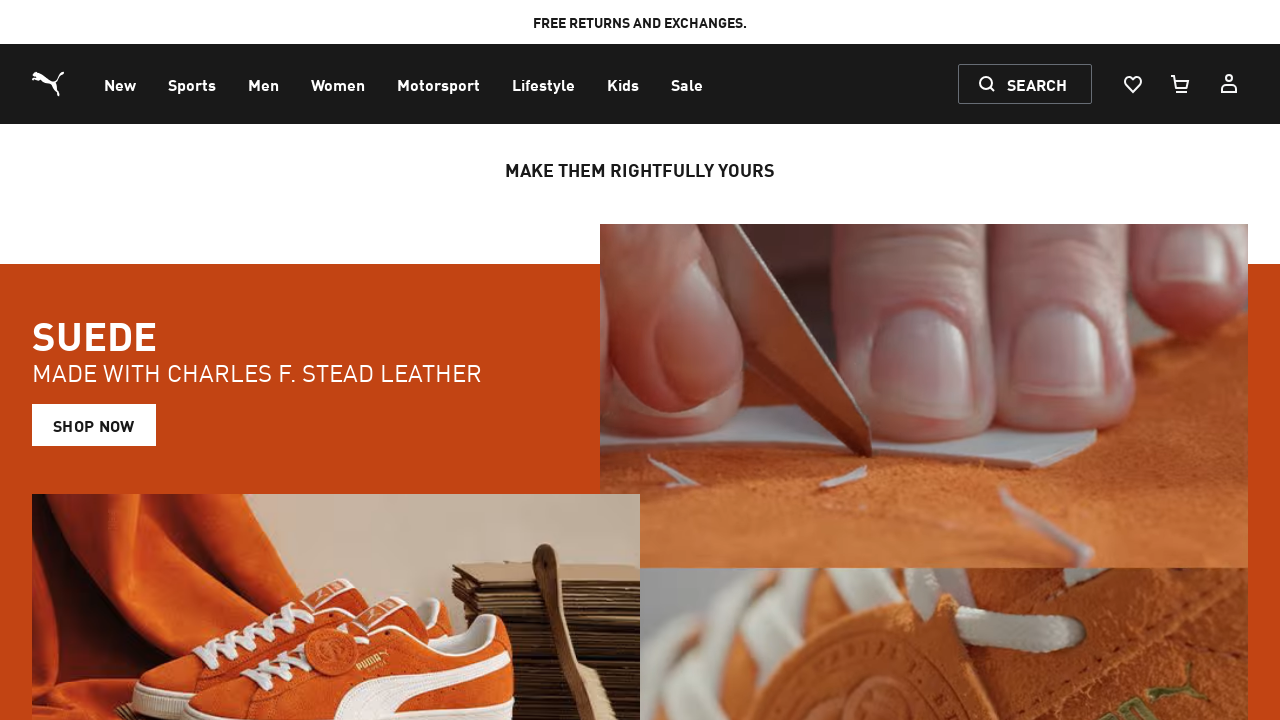

Clicked on Men's category in navigation menu at (264, 86) on xpath=//span[contains(@class, 'nav-underline') and text()='Men']
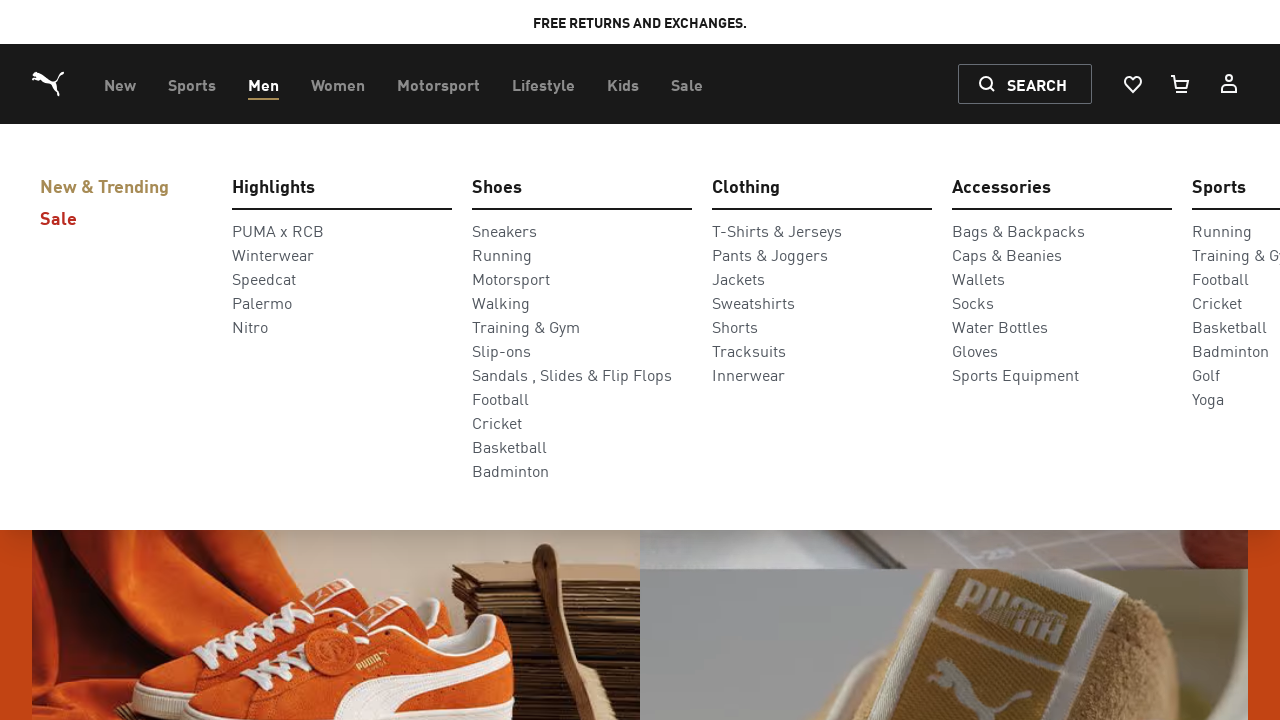

Waited for Men's menu to load
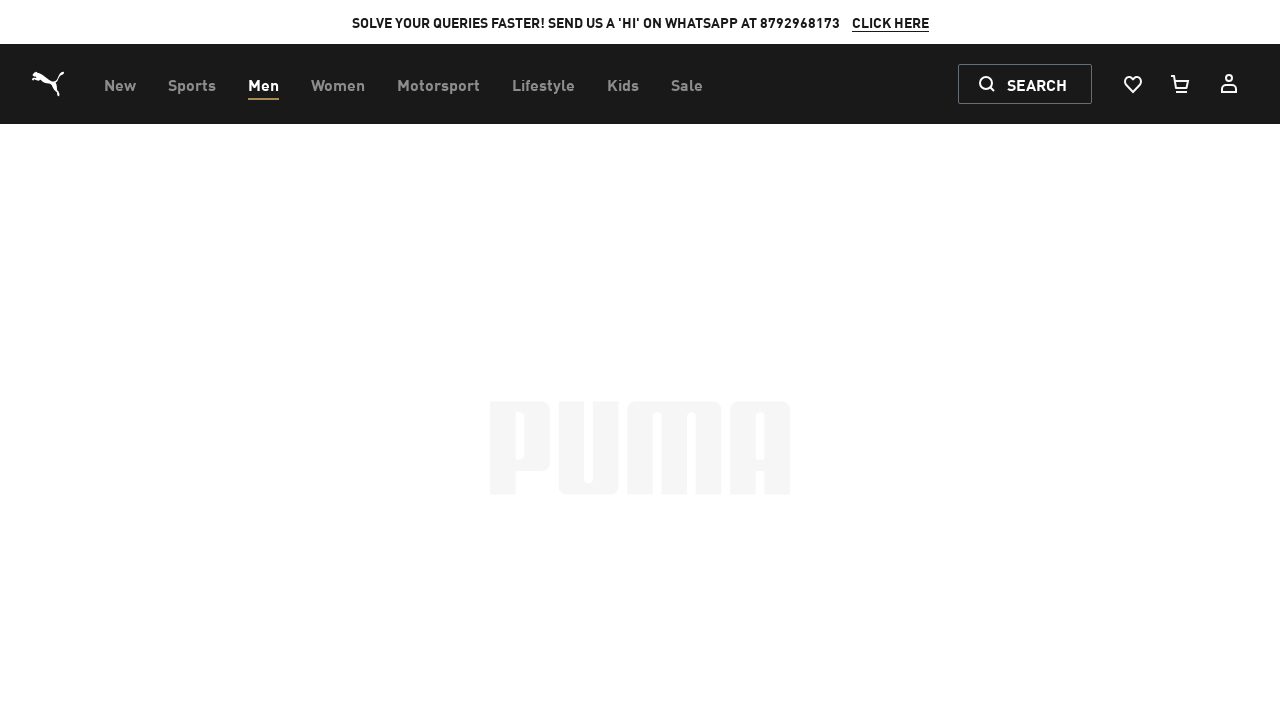

Clicked on subcategory from Men's navigation menu at (66, 166) on xpath=//li[contains(@class, 'text-neutral-100') and contains(@class, 'whitespace
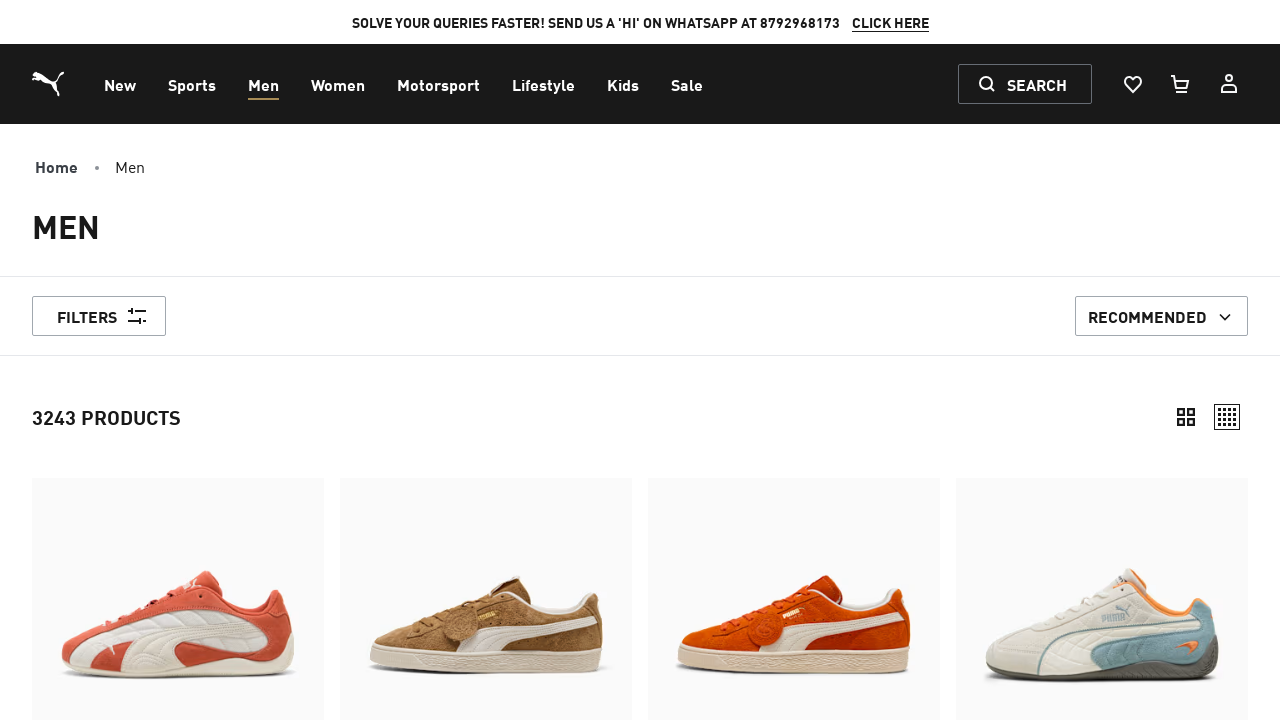

Waited for subcategory page to load
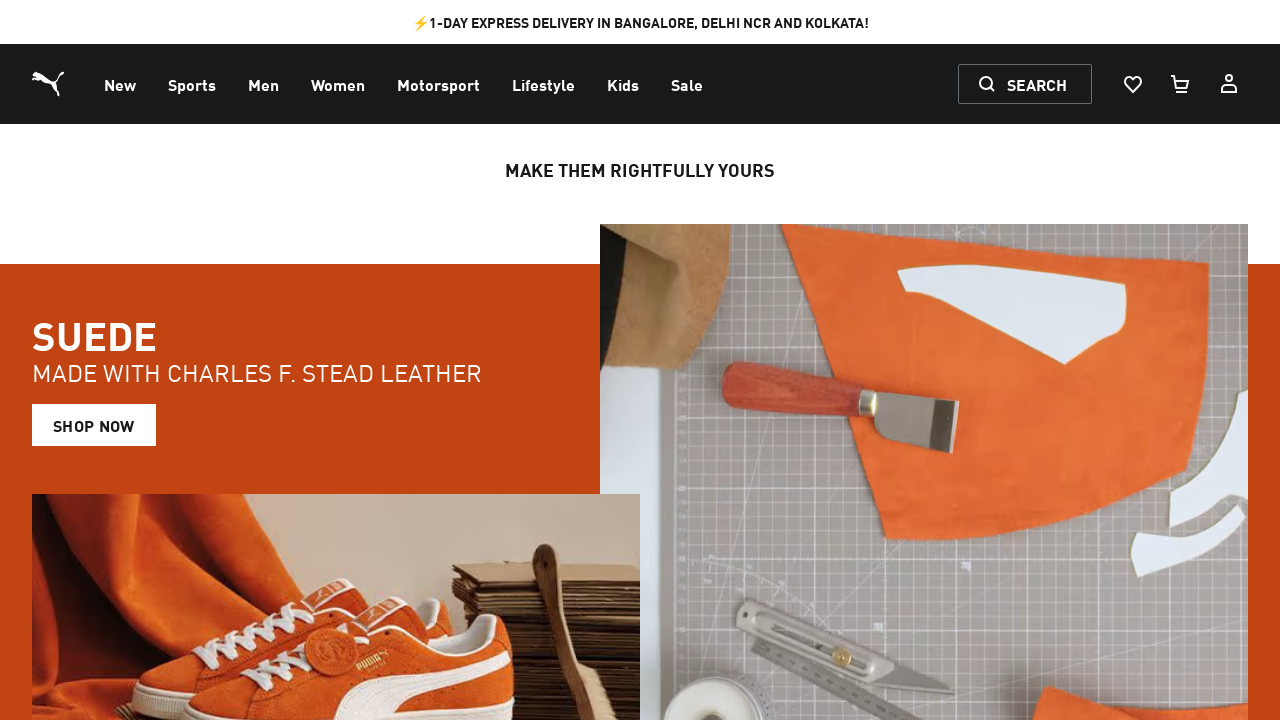

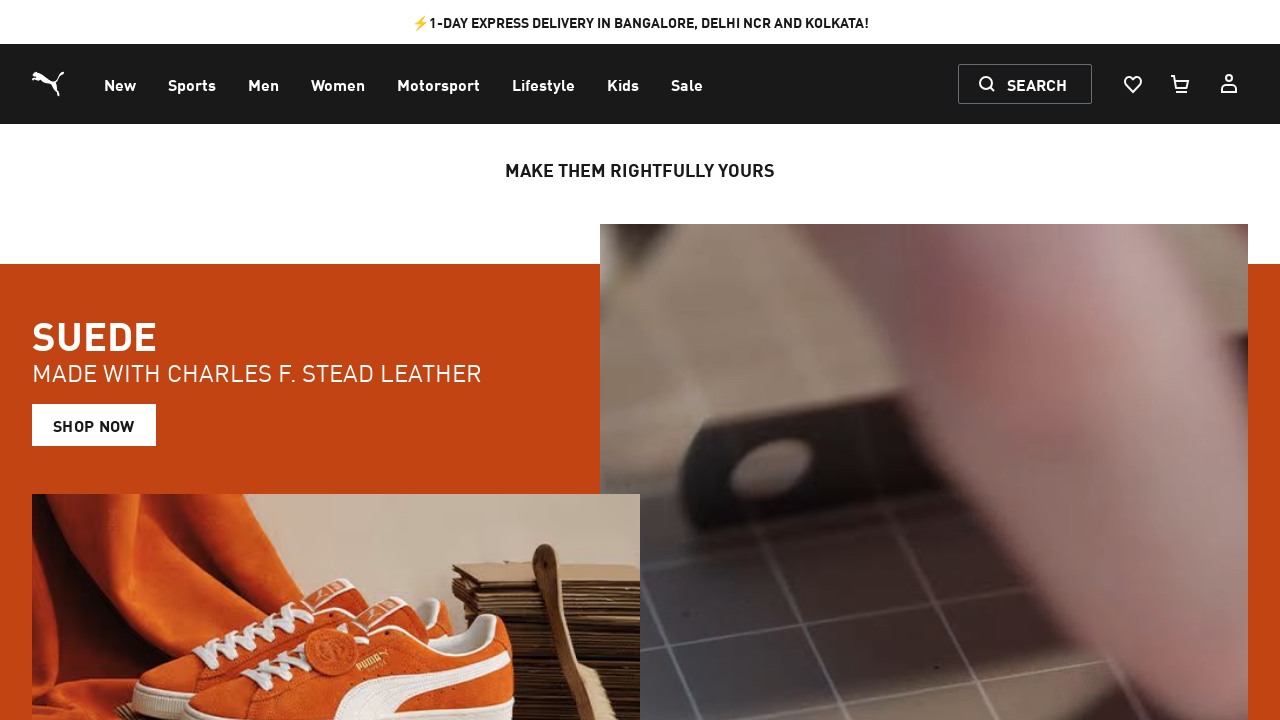